Tests a web form by entering text into a text box and clicking the submit button, then verifying a message appears

Starting URL: https://www.selenium.dev/selenium/web/web-form.html

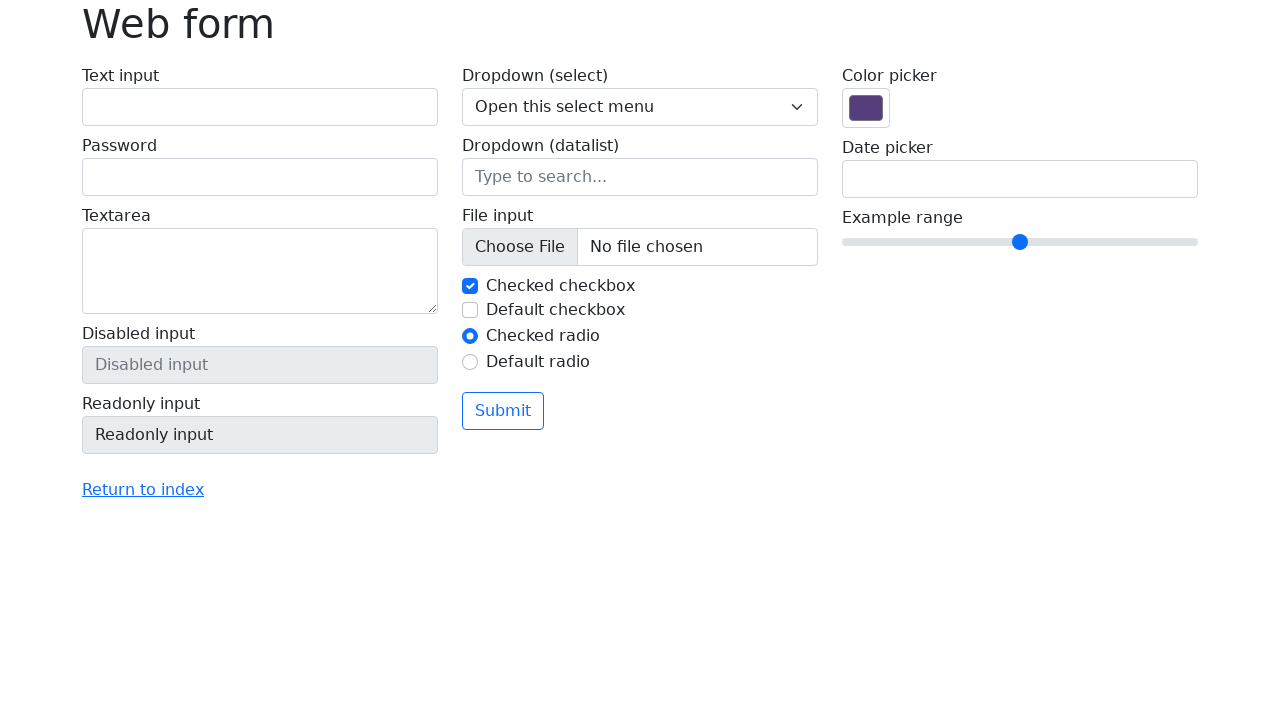

Filled text box with 'Selenium' on input[name='my-text']
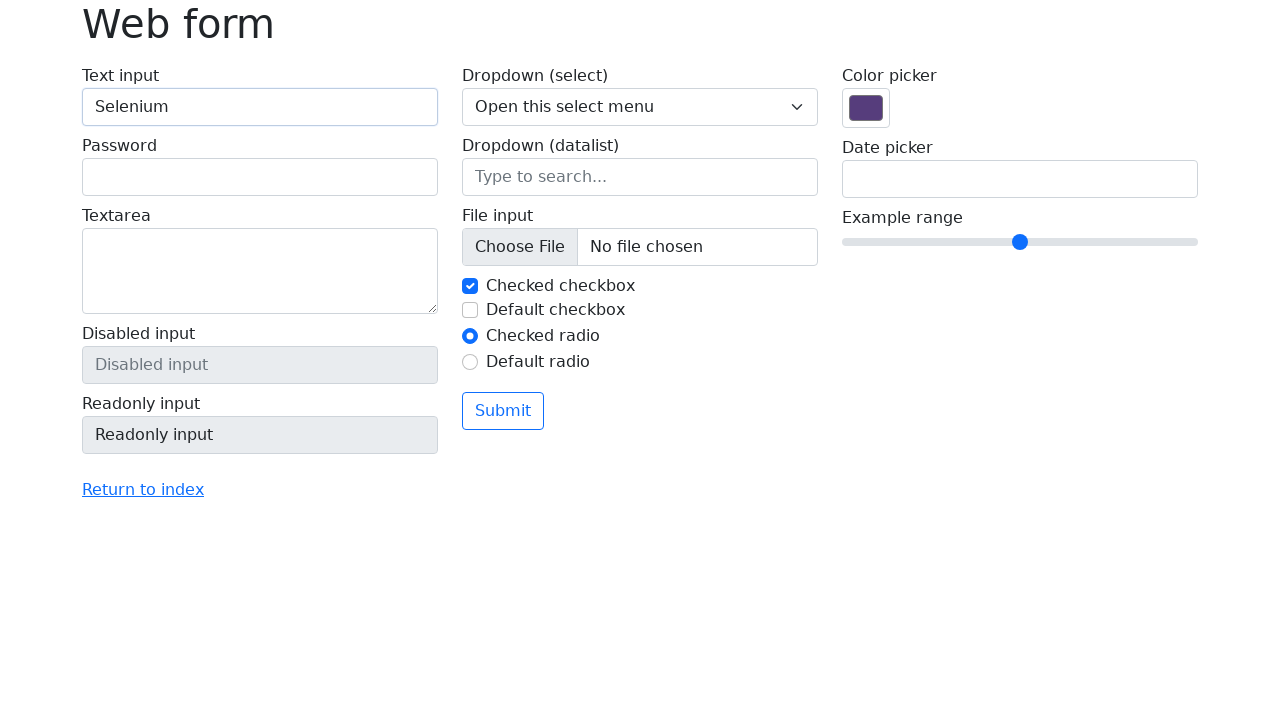

Clicked submit button at (503, 411) on button
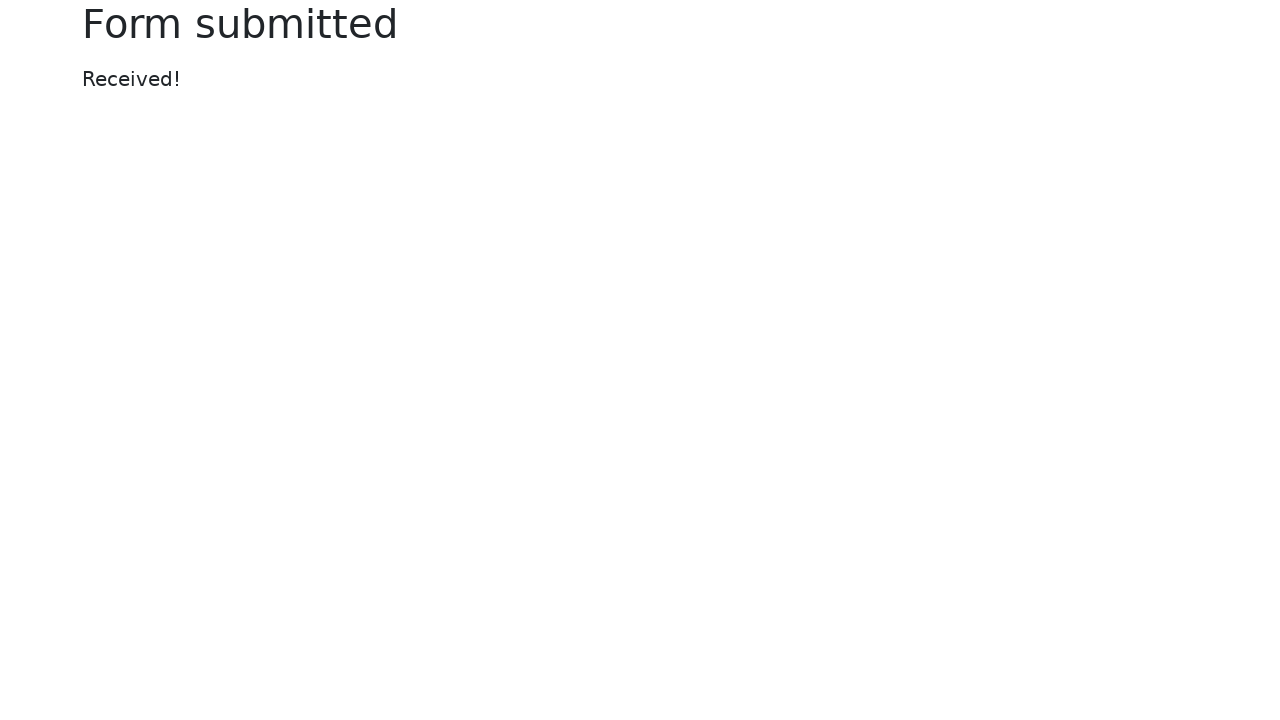

Success message appeared after form submission
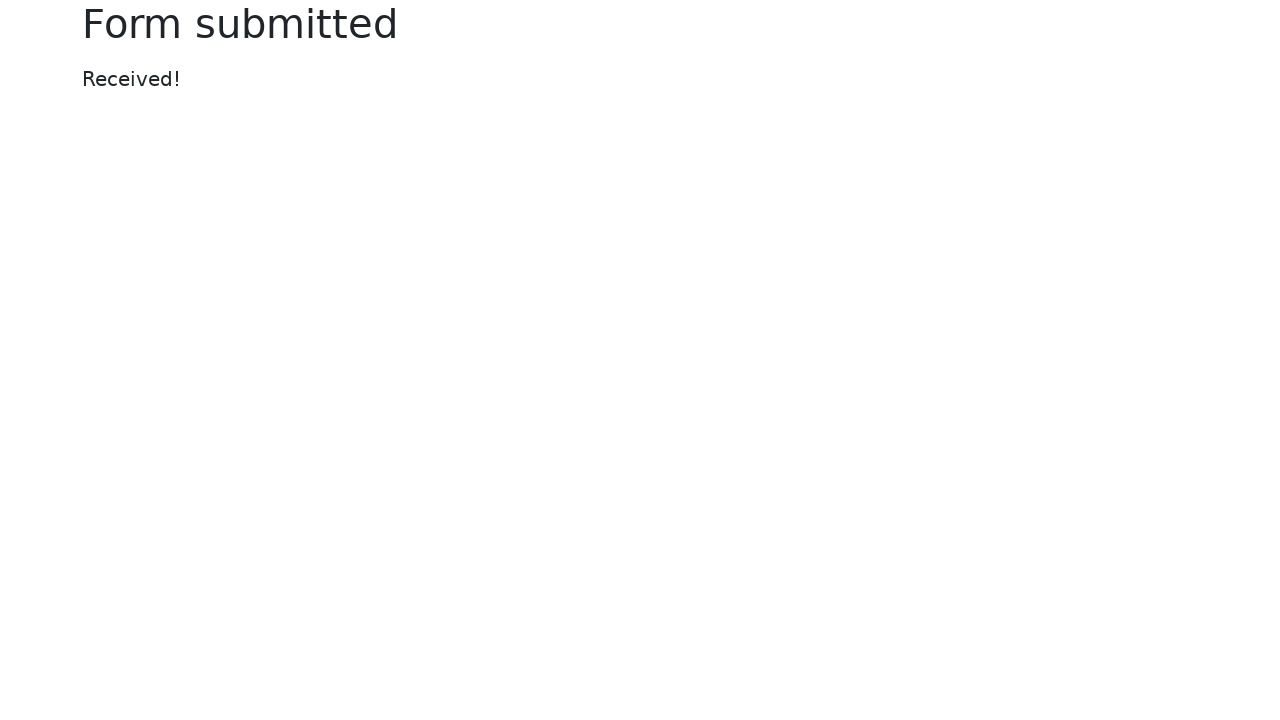

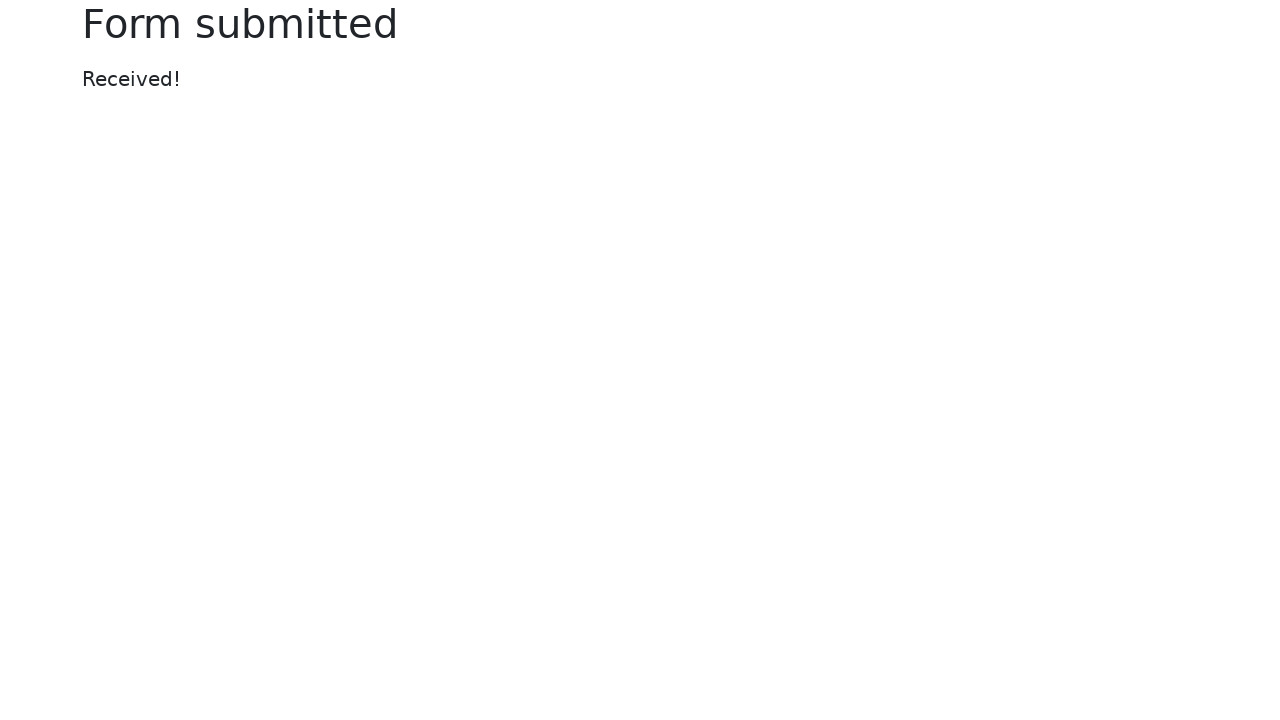